Tests opting out of A/B tests by adding an opt-out cookie before navigating to the test page, then verifying the correct heading is displayed

Starting URL: http://the-internet.herokuapp.com

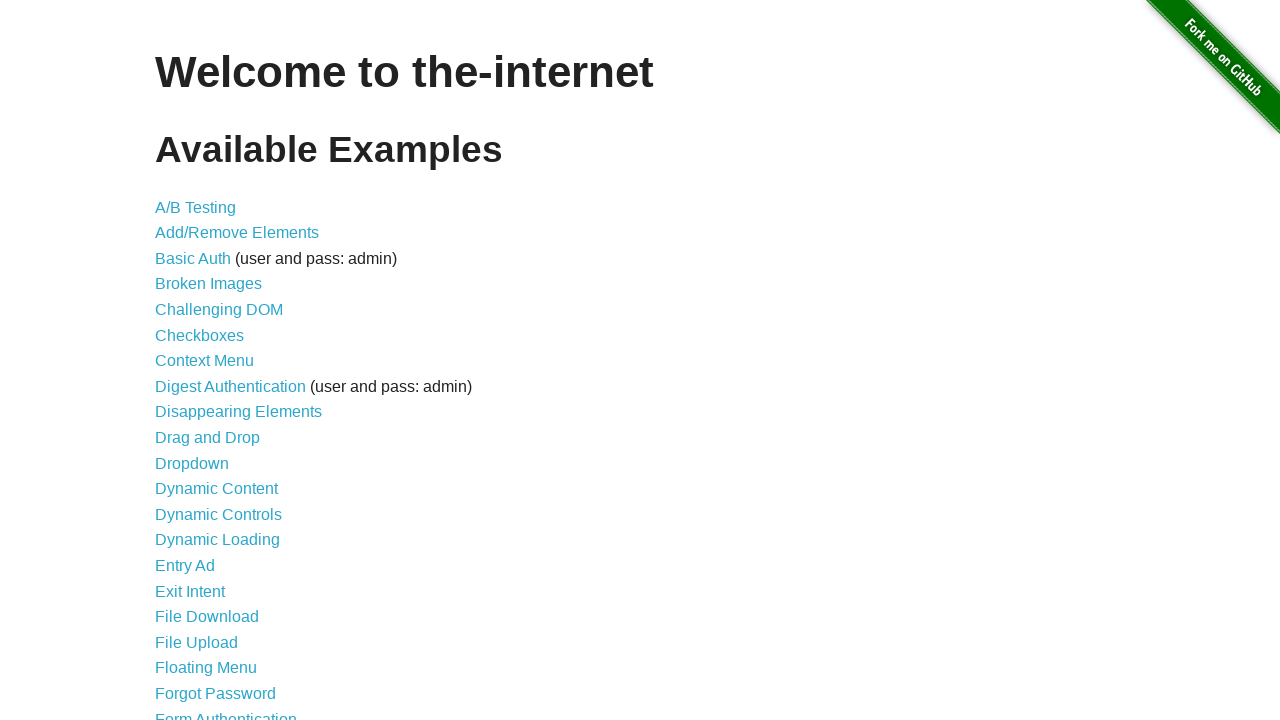

Added optimizelyOptOut cookie to opt out of A/B tests
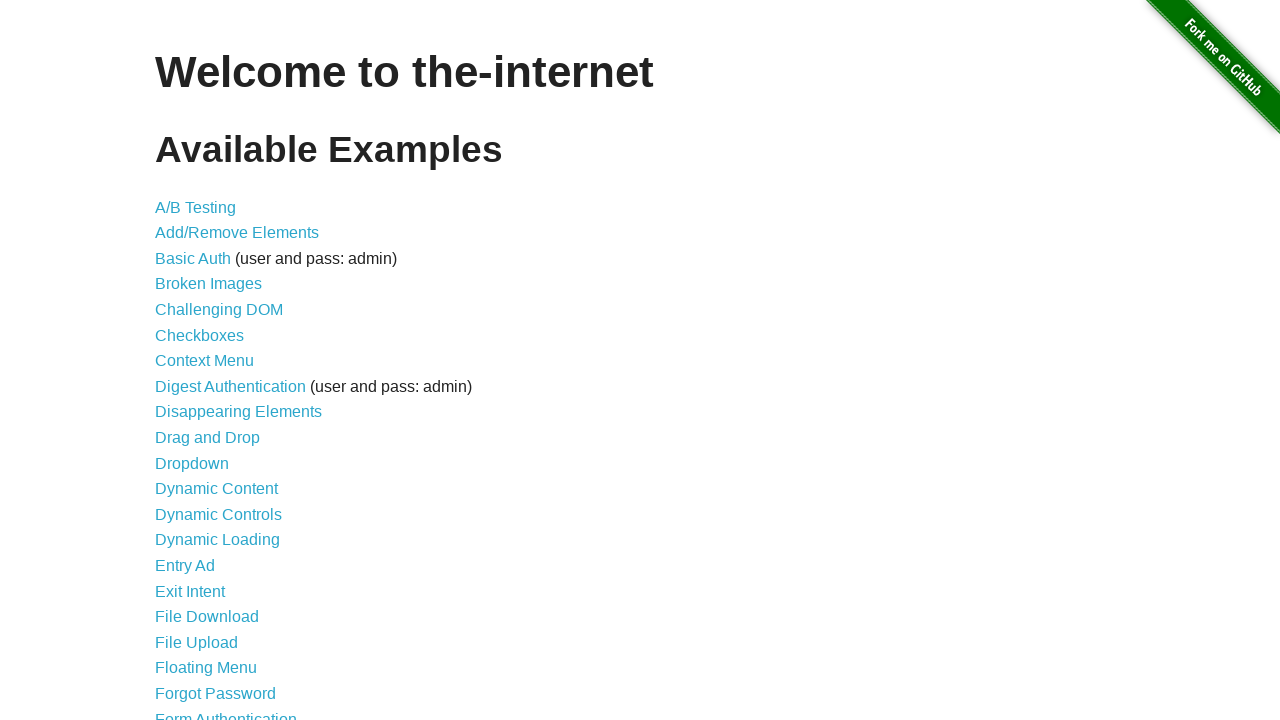

Navigated to A/B test page
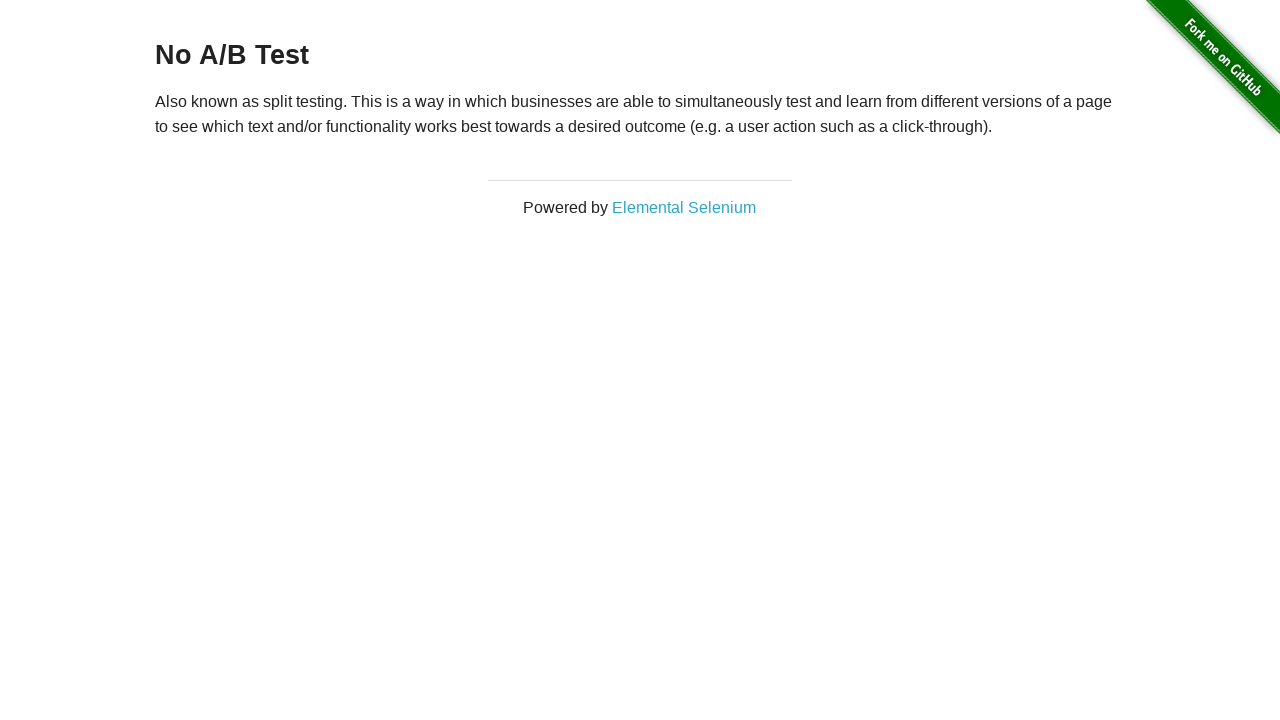

Located h3 heading element
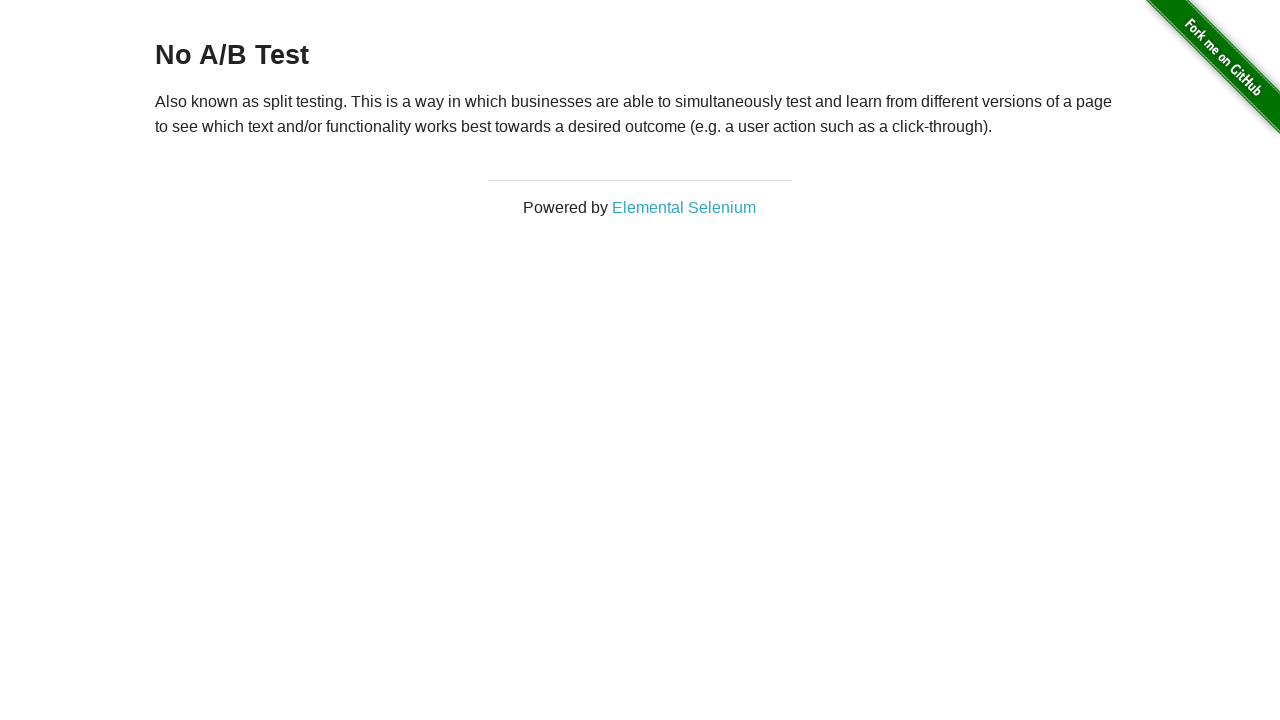

Waited for heading to be visible
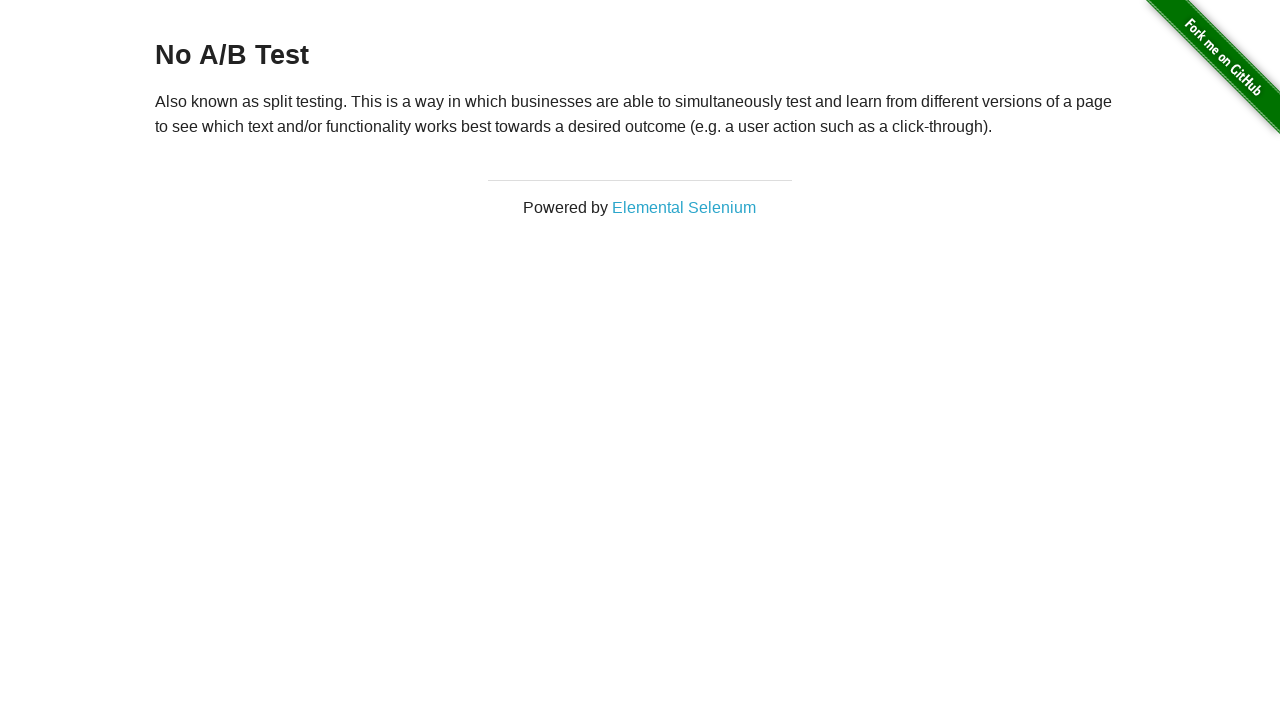

Retrieved heading text content: 'No A/B Test'
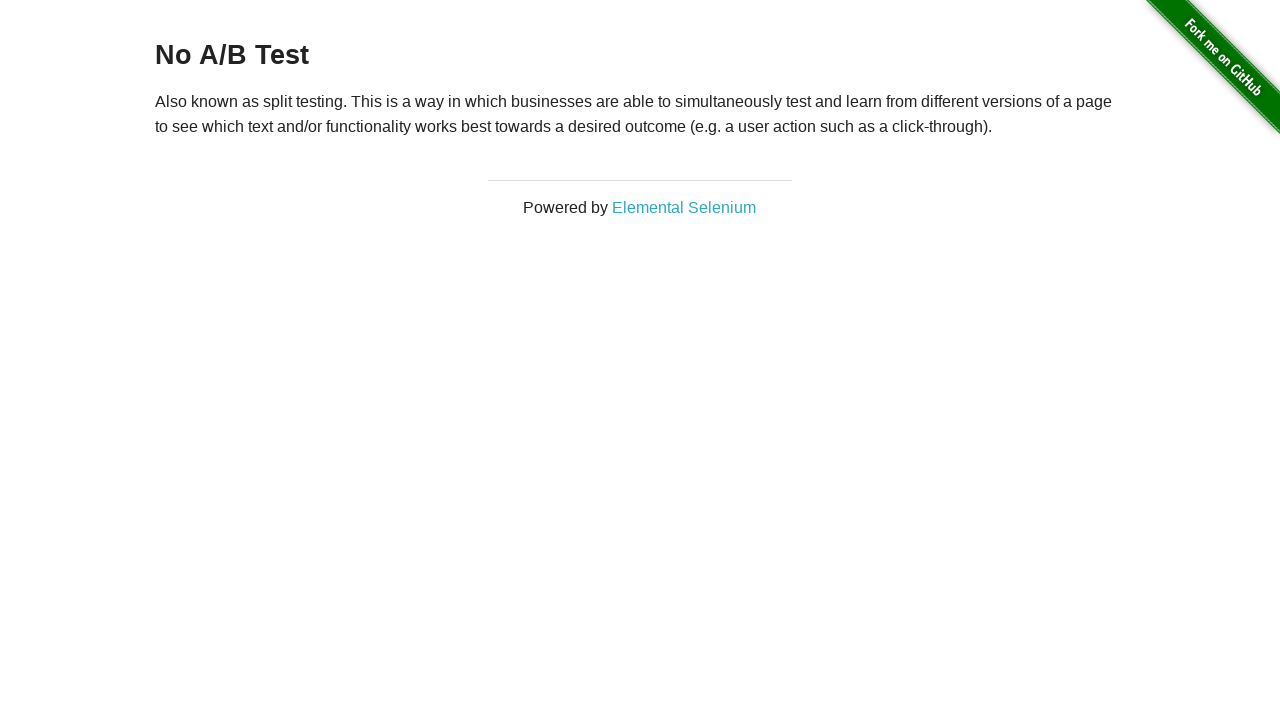

Verified heading displays 'No A/B Test' - opt-out cookie successfully prevented A/B test
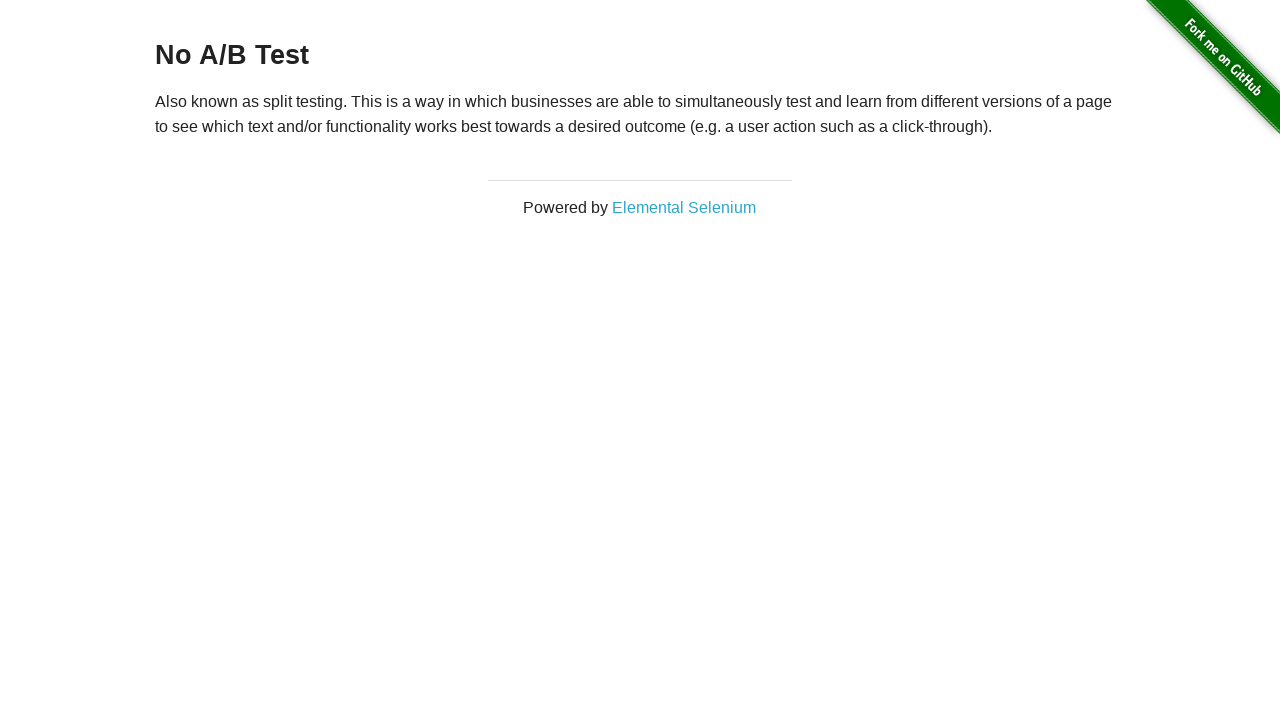

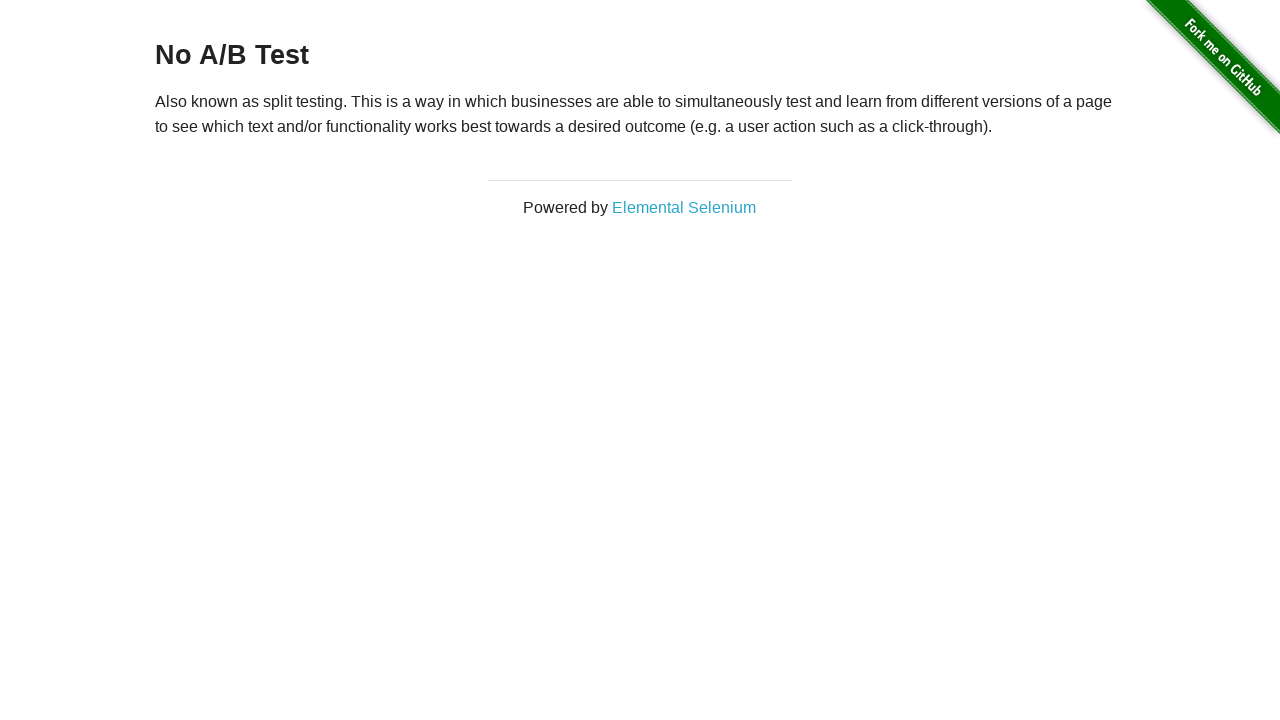